Tests dropdown selection functionality by selecting year, month, and day values using Selenium's Select class

Starting URL: https://testcenter.techproeducation.com/index.php?page=dropdown

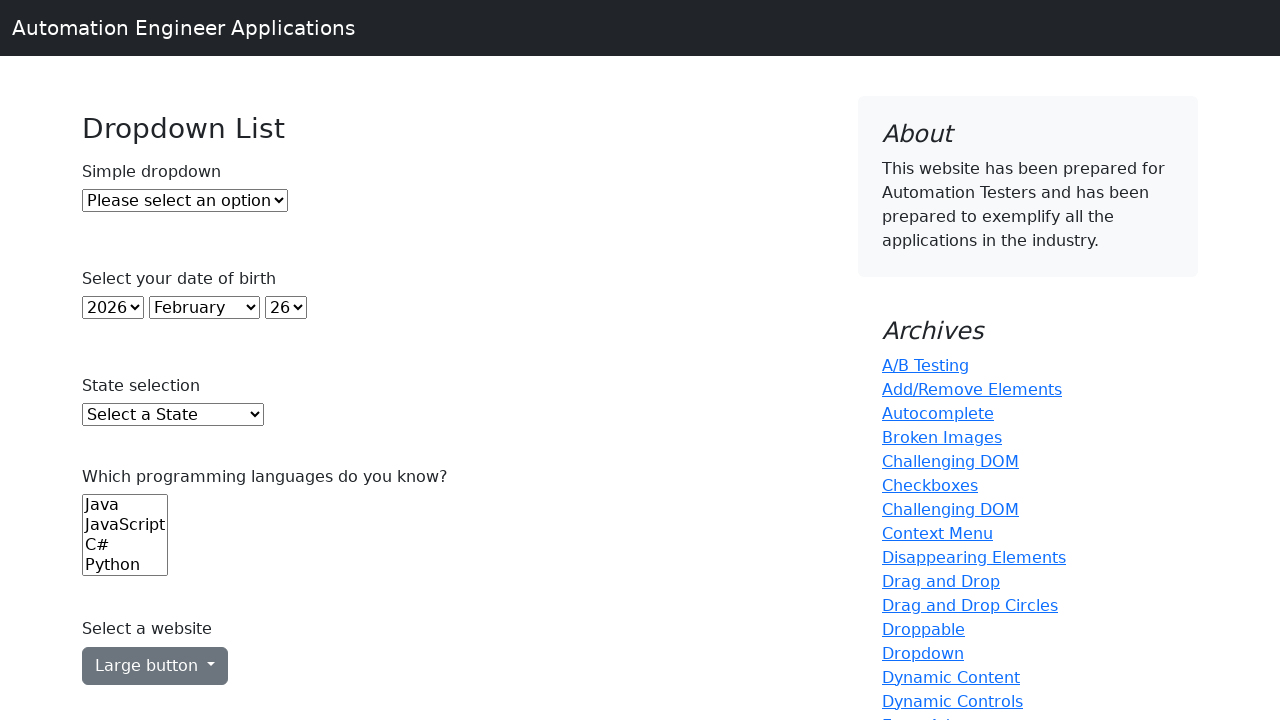

Selected year 2000 from year dropdown using index 22 on #year
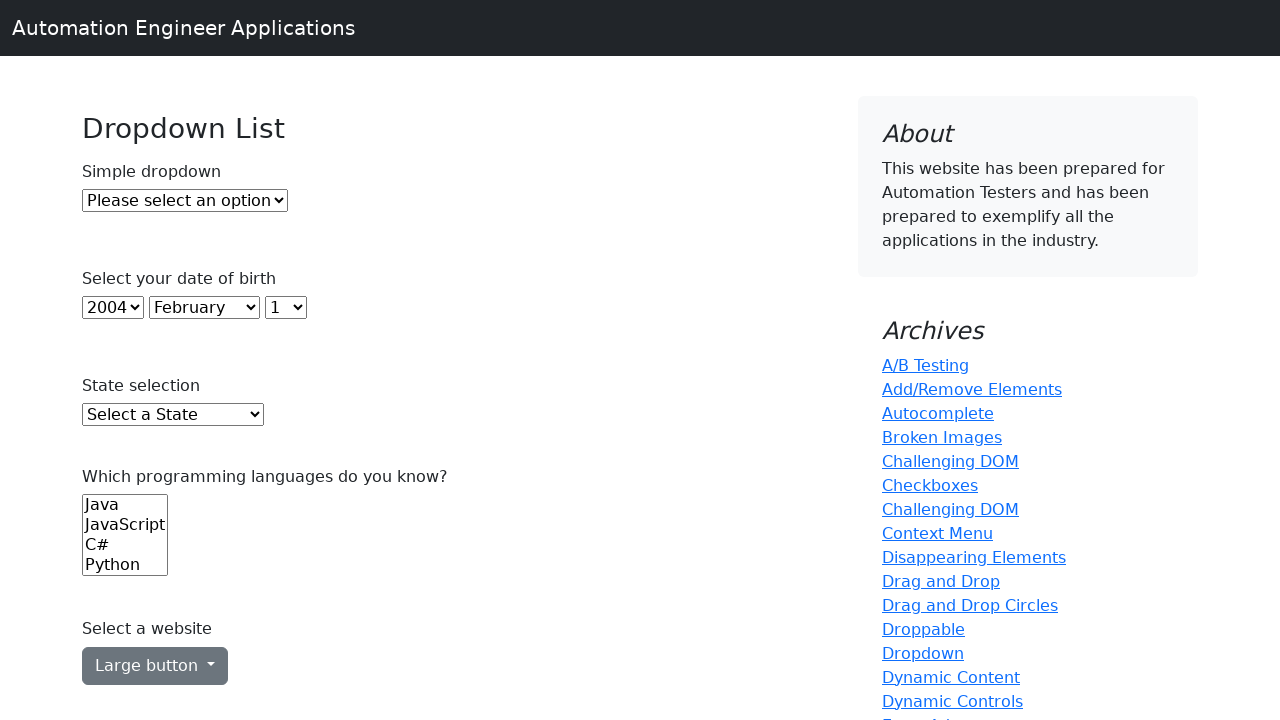

Selected January from month dropdown using value '0' on #month
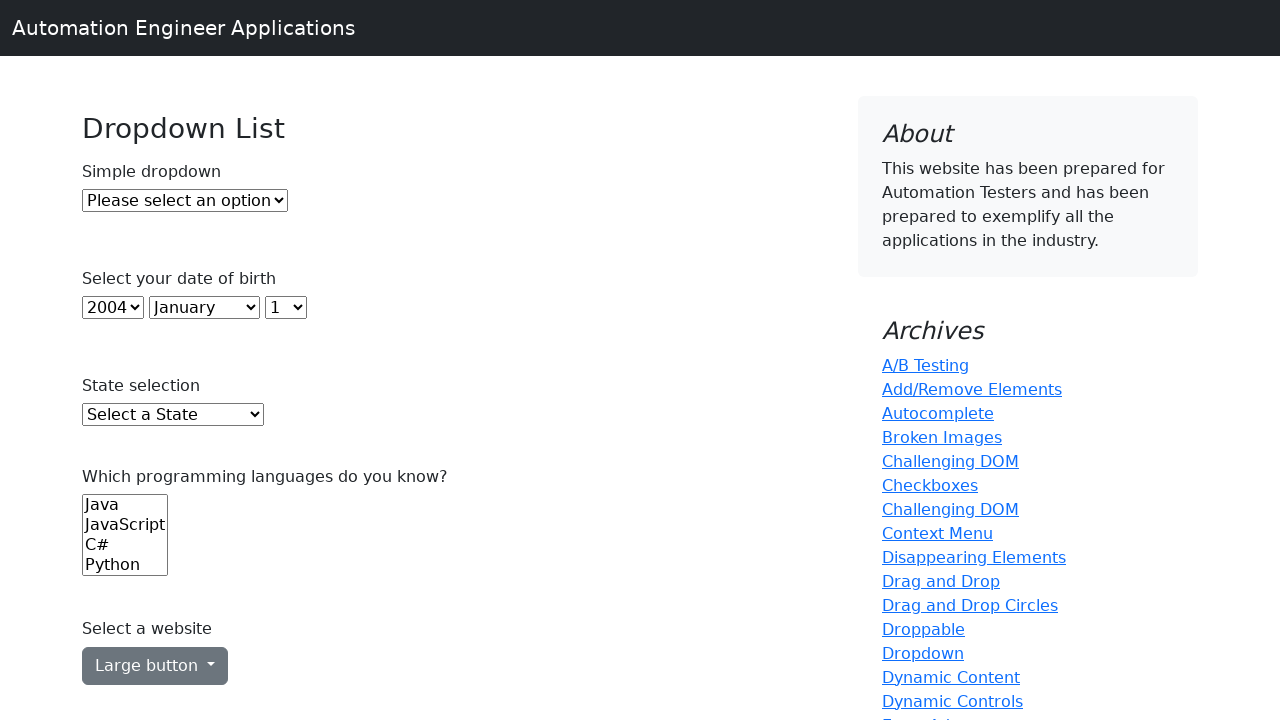

Selected day 10 from day dropdown using label '10' on #day
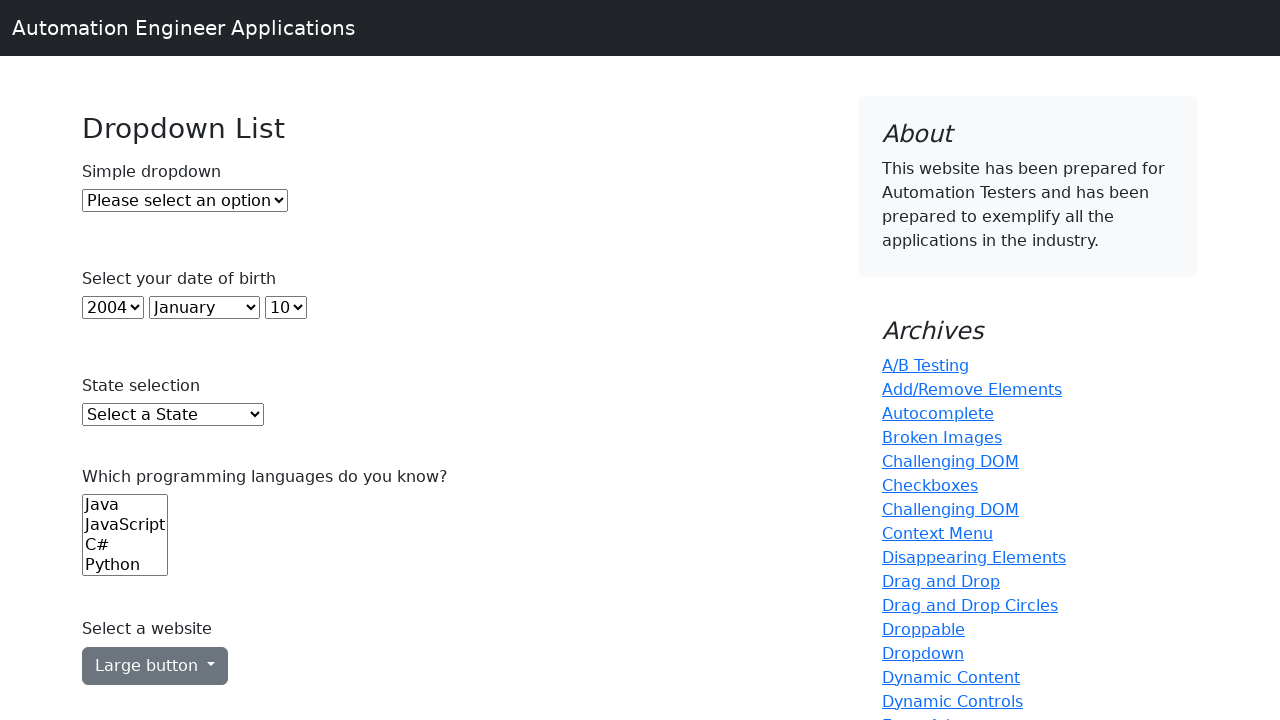

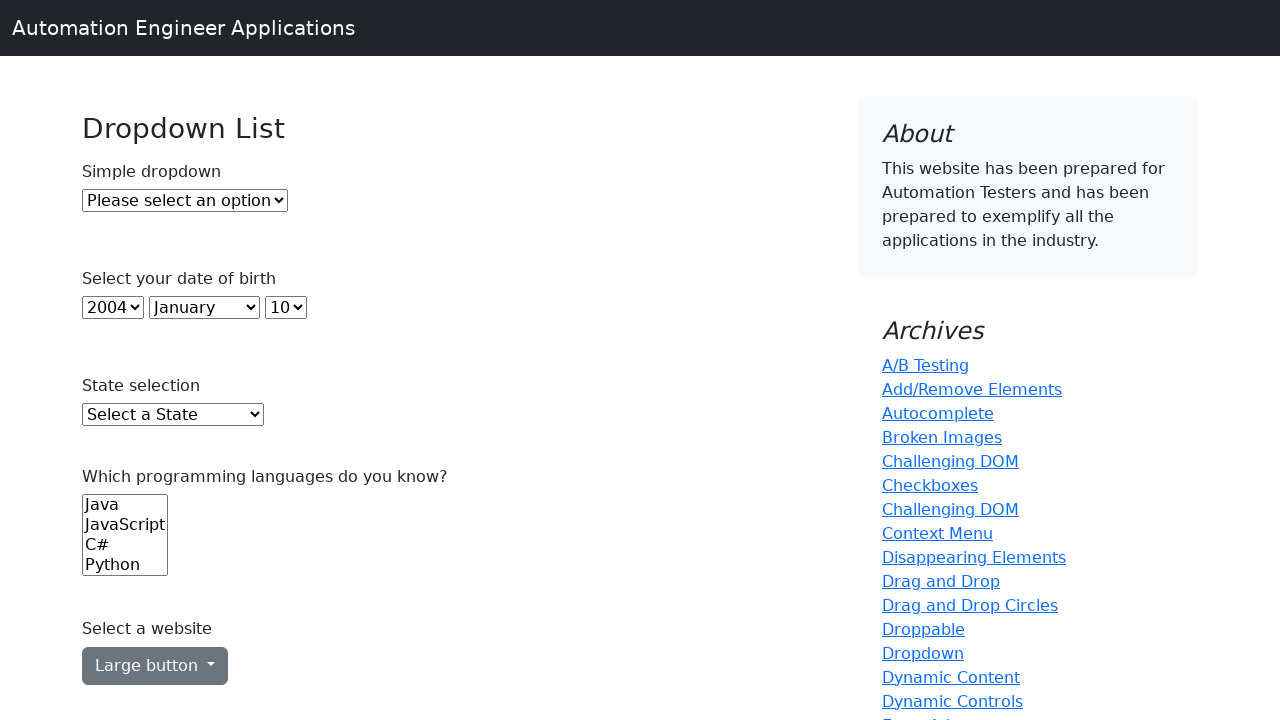